Tests sign-up form by filling initial fields, proceeding to step 2, and verifying the Area of Business dropdown contains exactly 9 expected options

Starting URL: https://cashwise.us

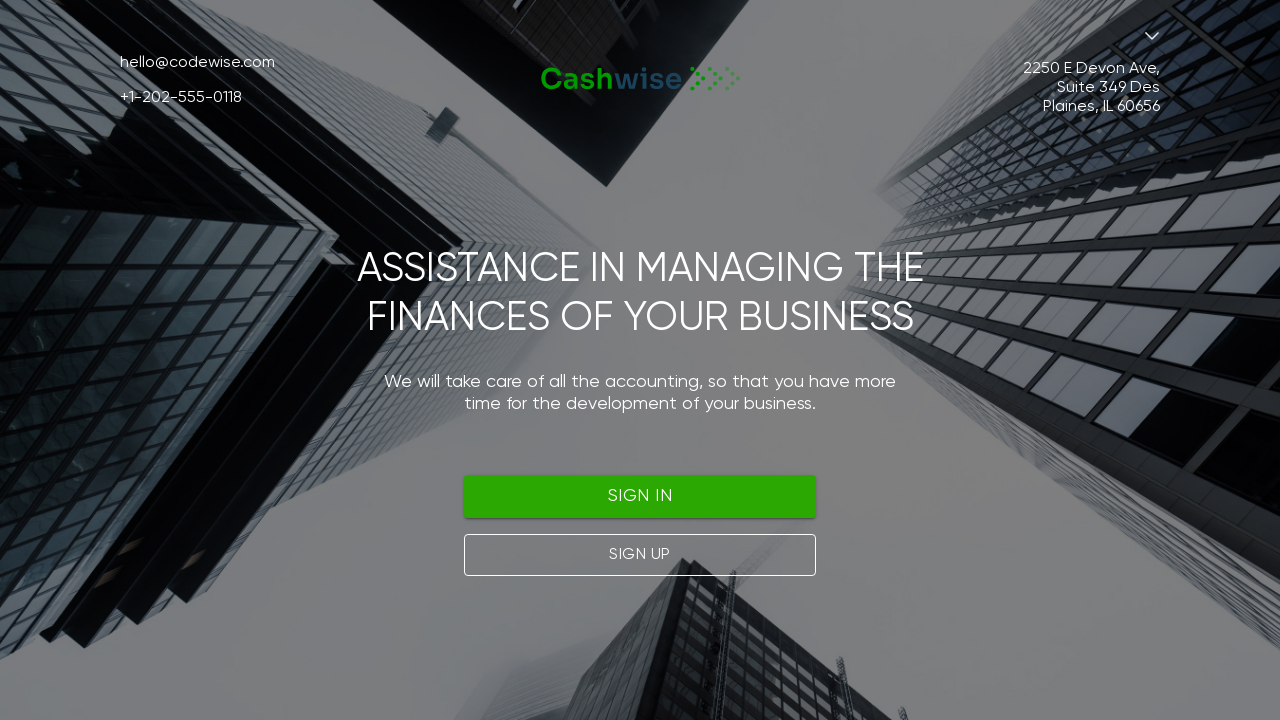

Clicked the Sign Up button at (640, 555) on (//button)[2]
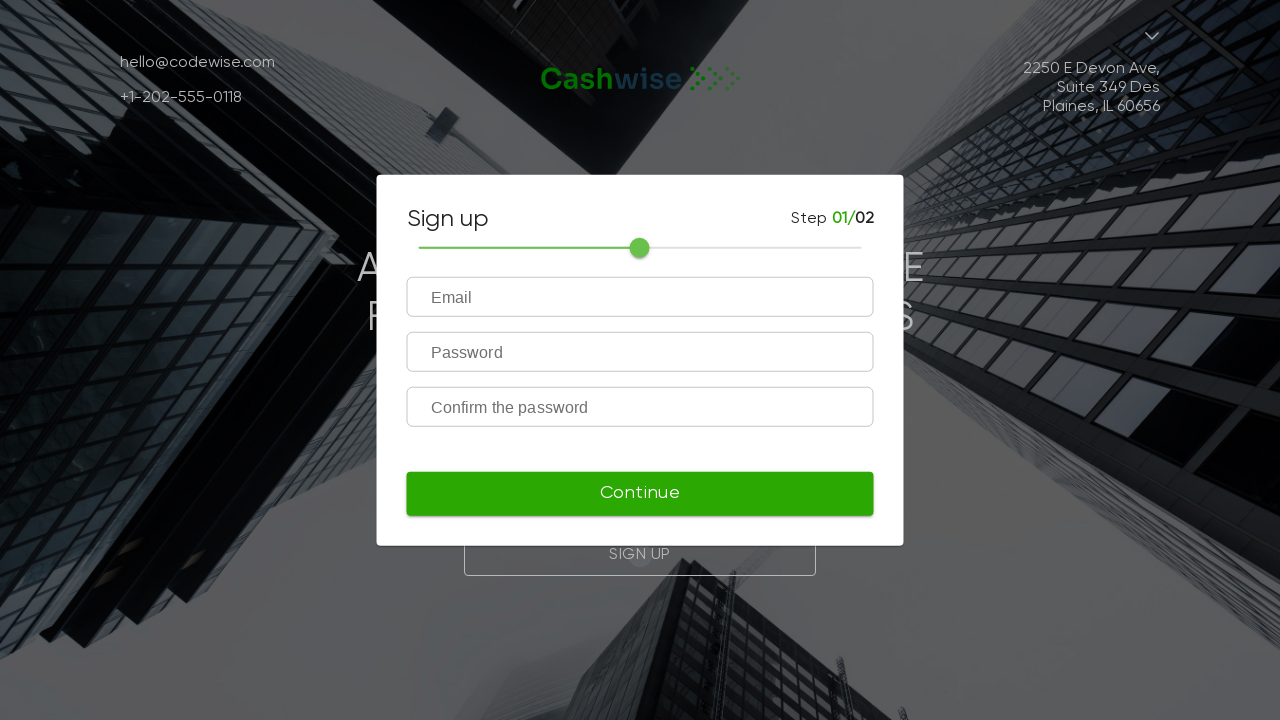

Filled email field with 'random@codewise.com' on (//form[@id='register-form-1']//input)[1]
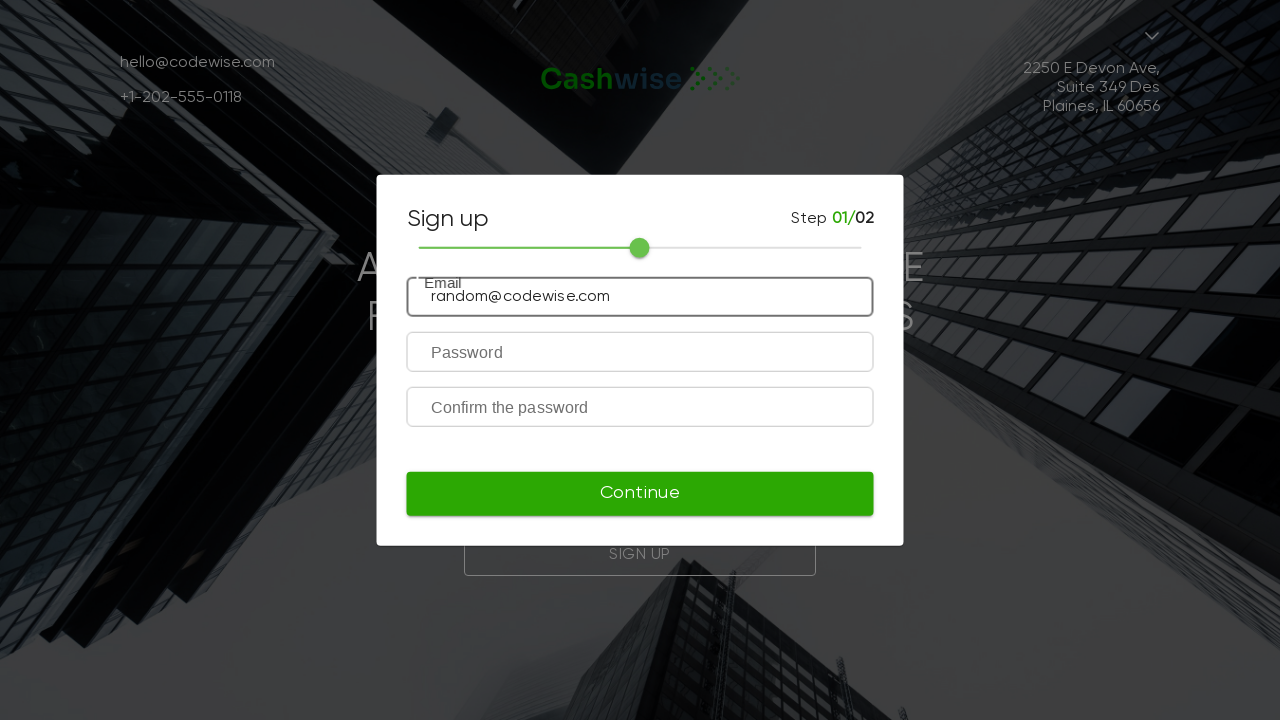

Filled password field with 'Tester123!' on (//form[@id='register-form-1']//input)[2]
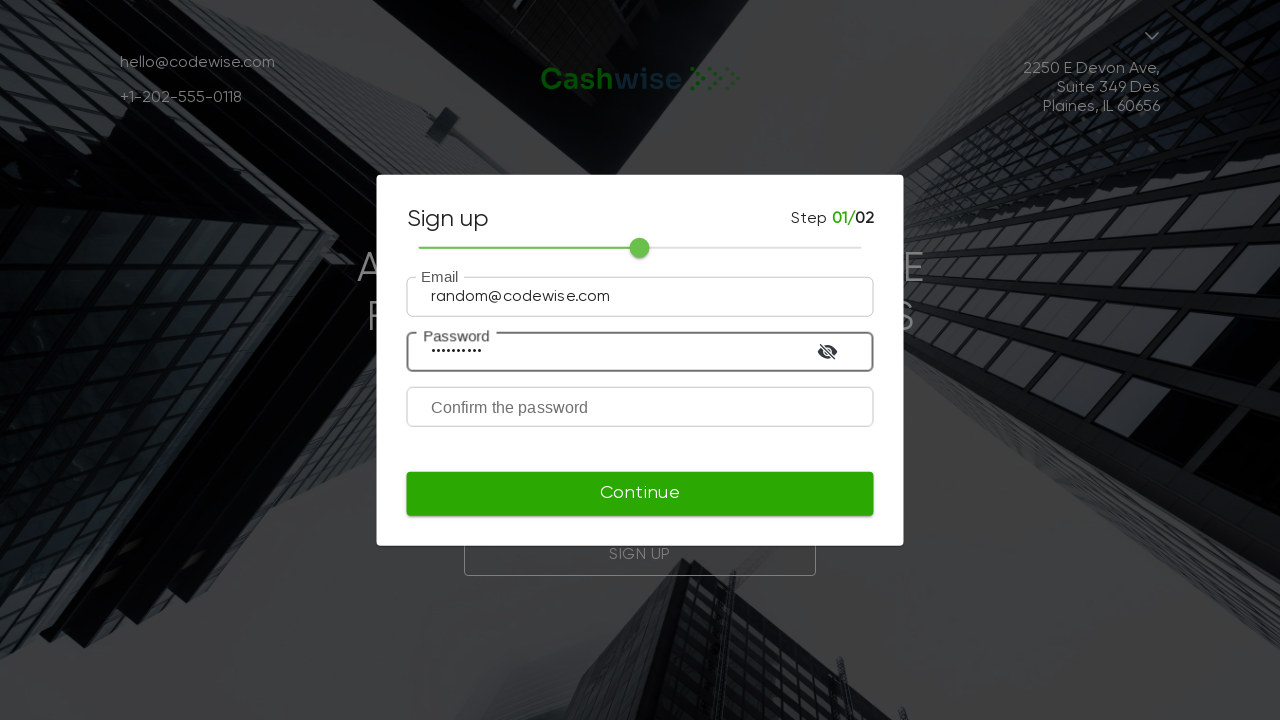

Filled confirm password field with 'Tester123!' on (//form[@id='register-form-1']//input)[3]
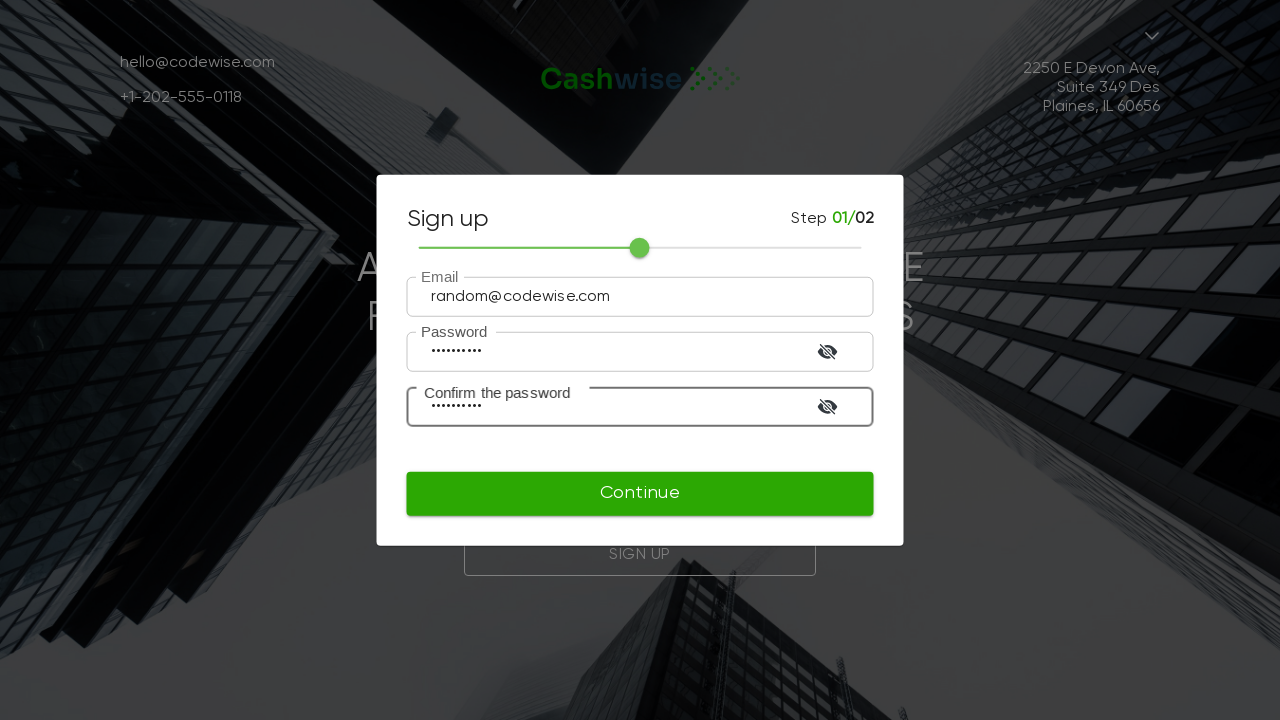

Clicked continue button to proceed to step 2 at (640, 494) on xpath=//form[@id='register-form-1']/../button
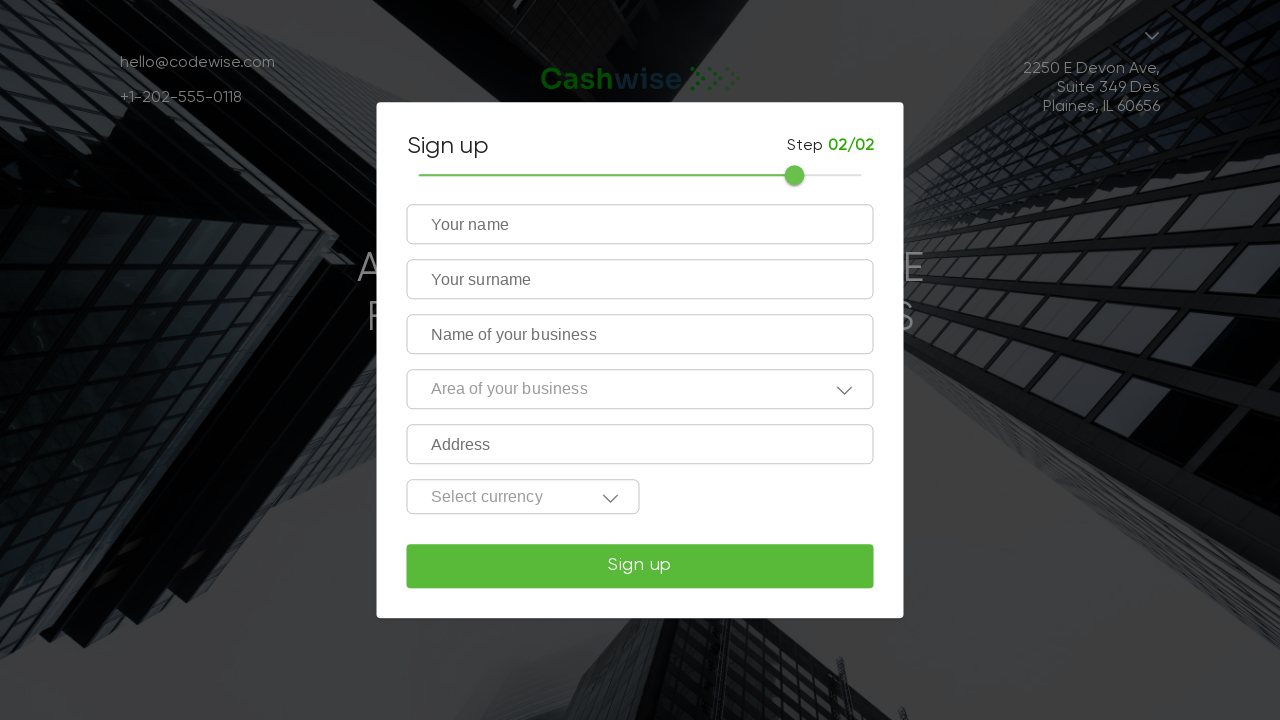

Area of Business dropdown selector loaded
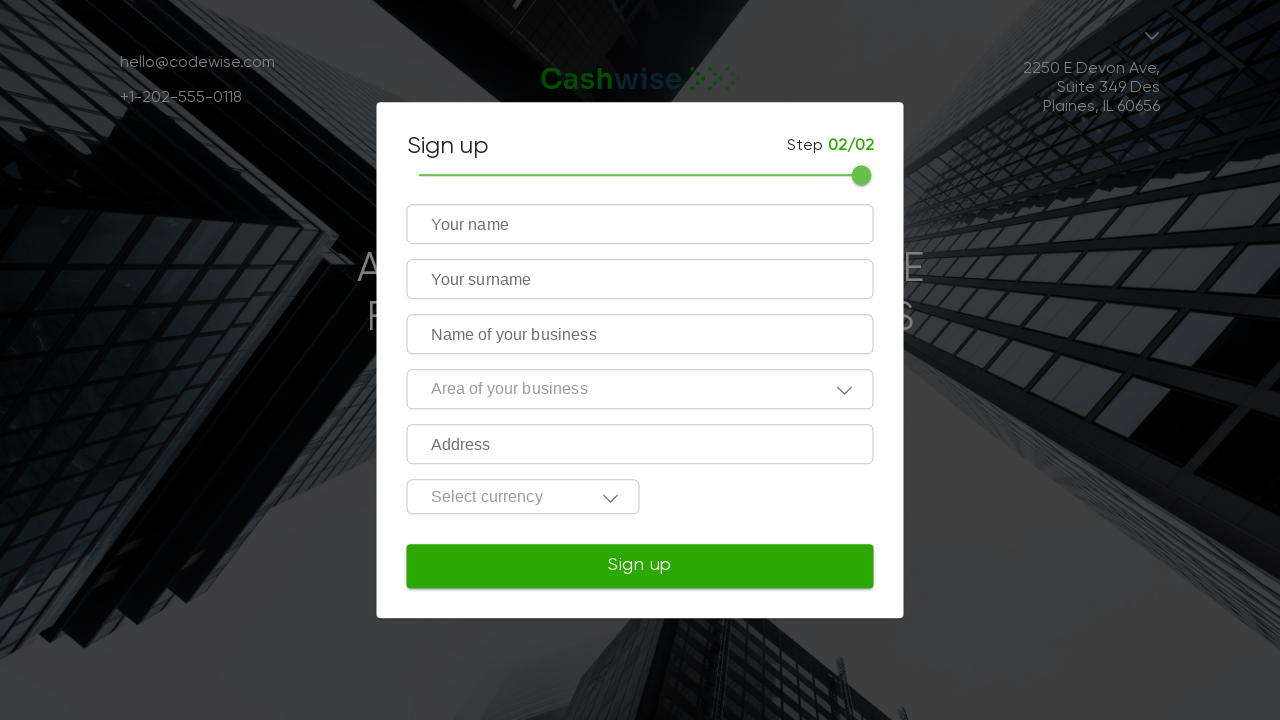

Clicked Area of Business dropdown to open options at (635, 389) on #mui-component-select-business_area_id
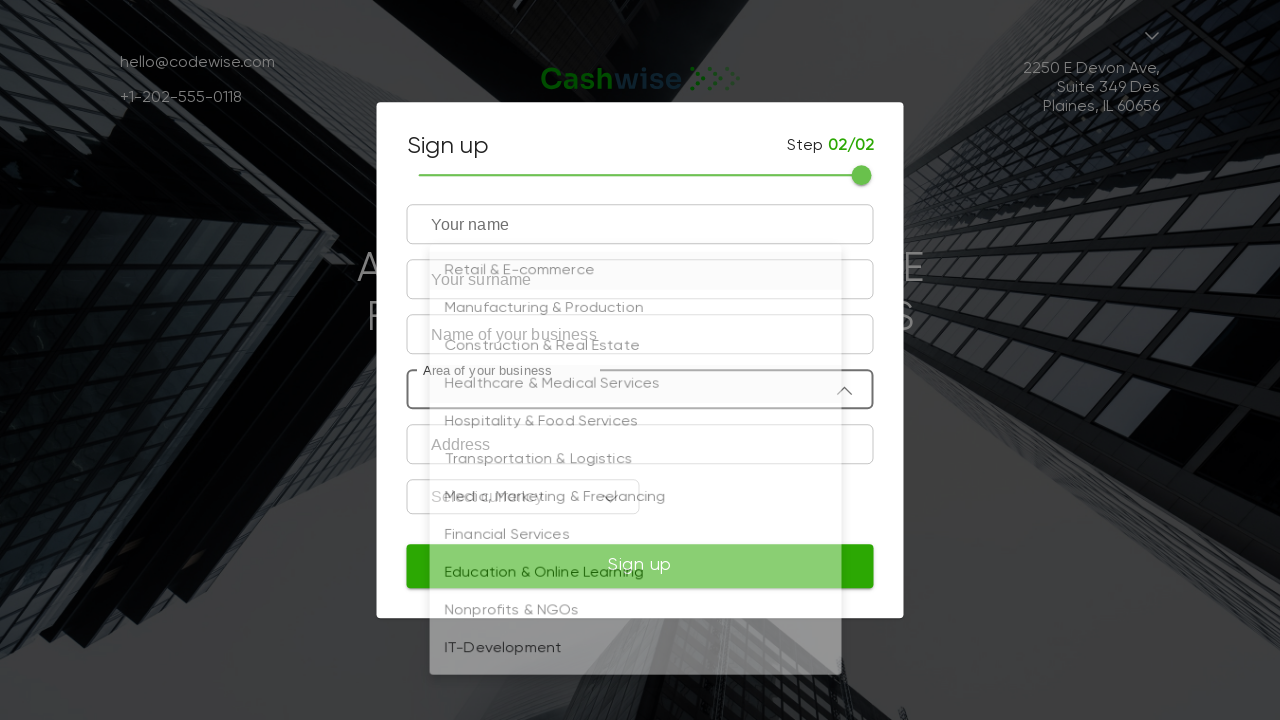

Dropdown options appeared
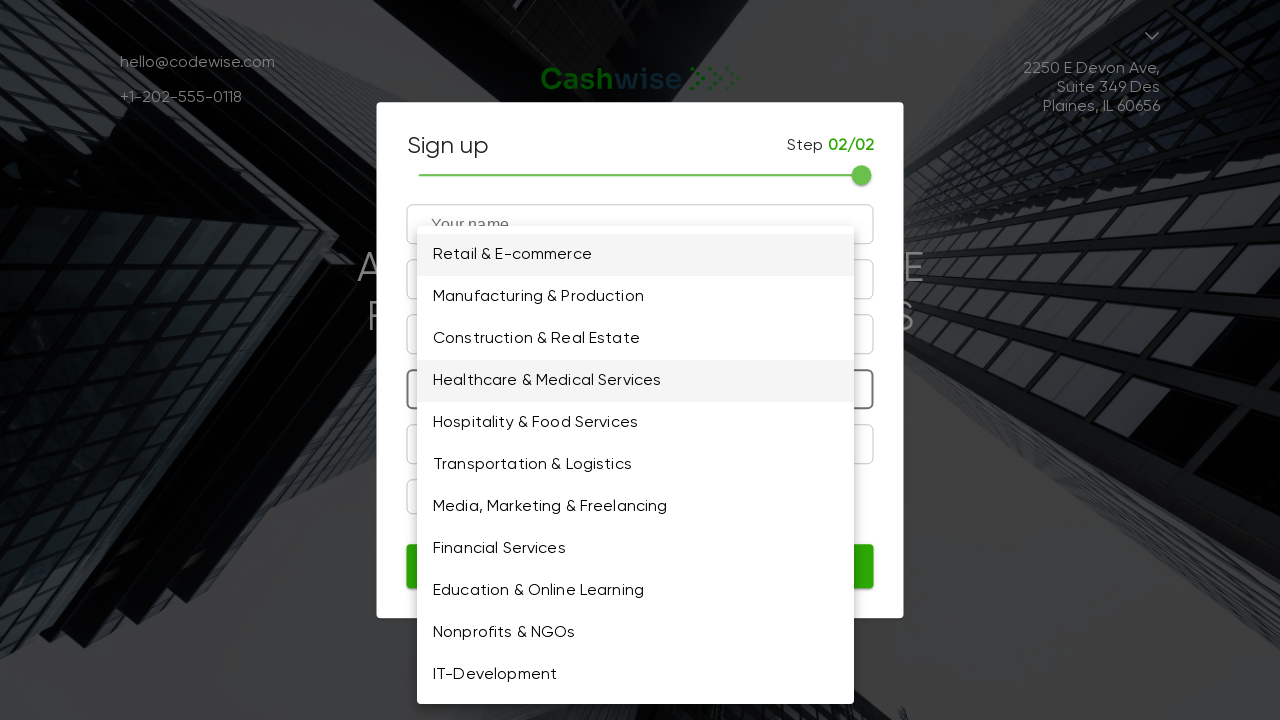

Located dropdown options and verified 9 expected Area of Business options are present
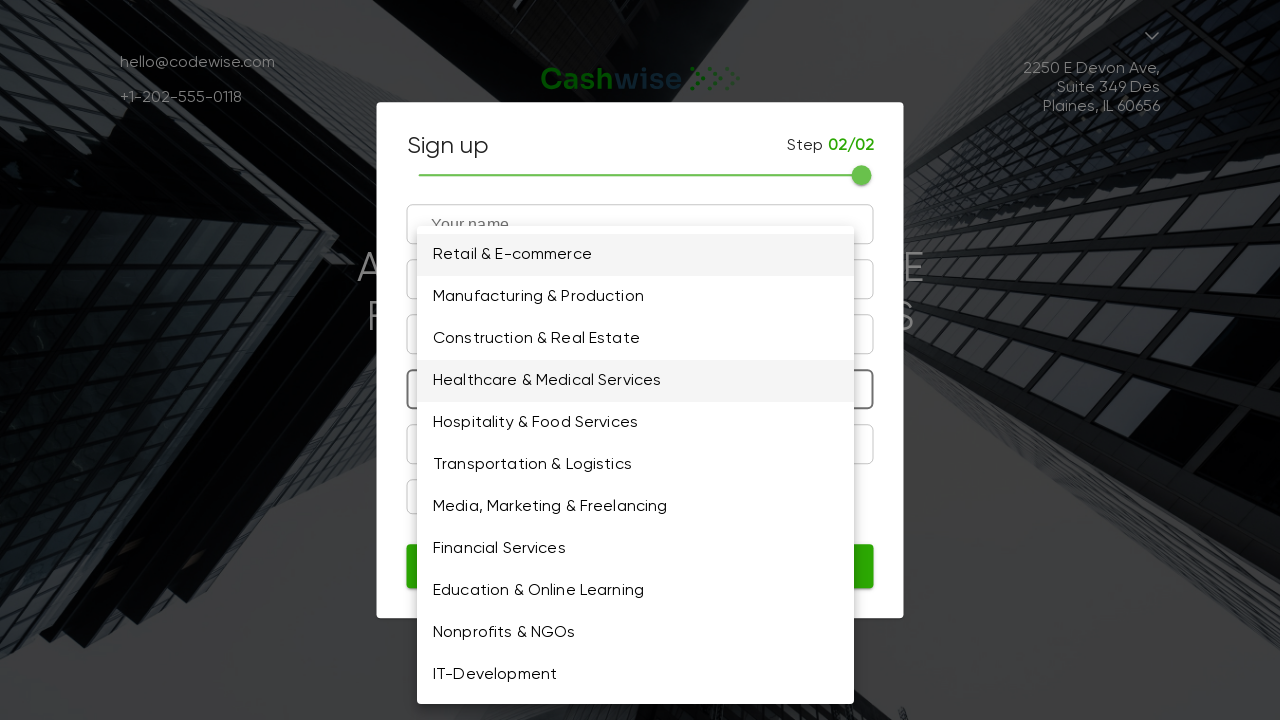

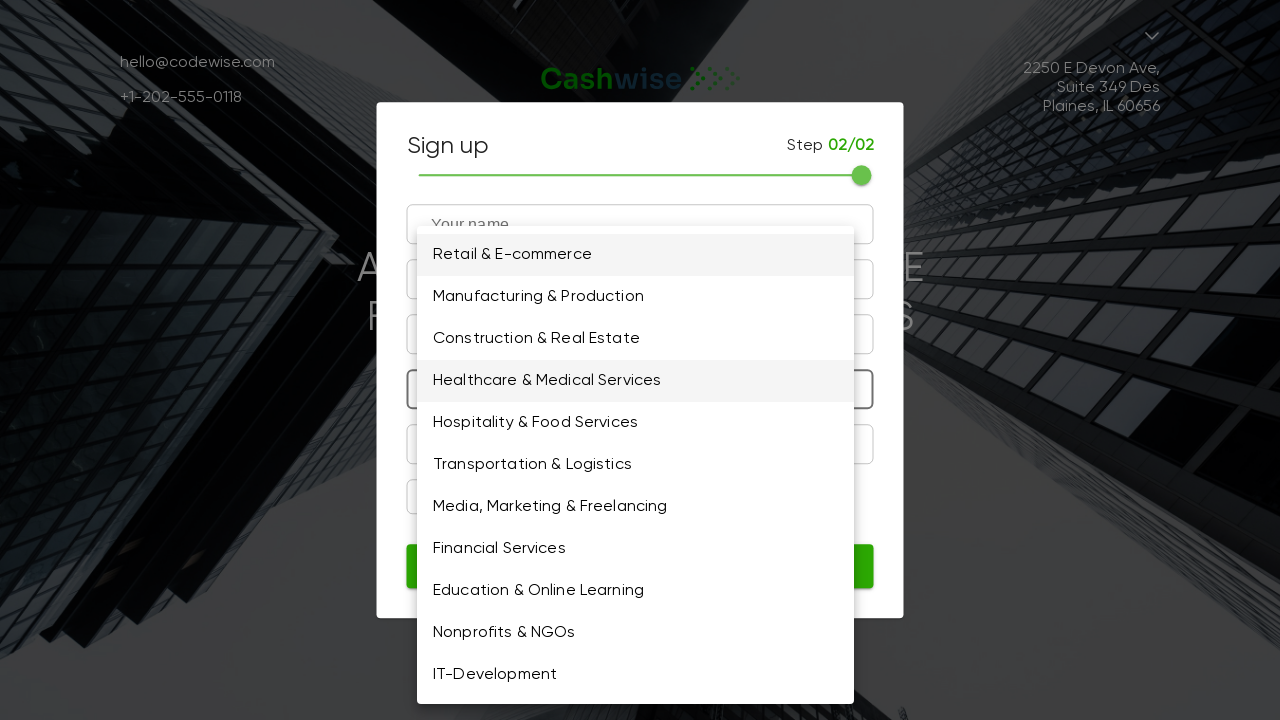